Navigates to the work page and verifies the page title contains "Daniel Roe"

Starting URL: https://roe.dev/work

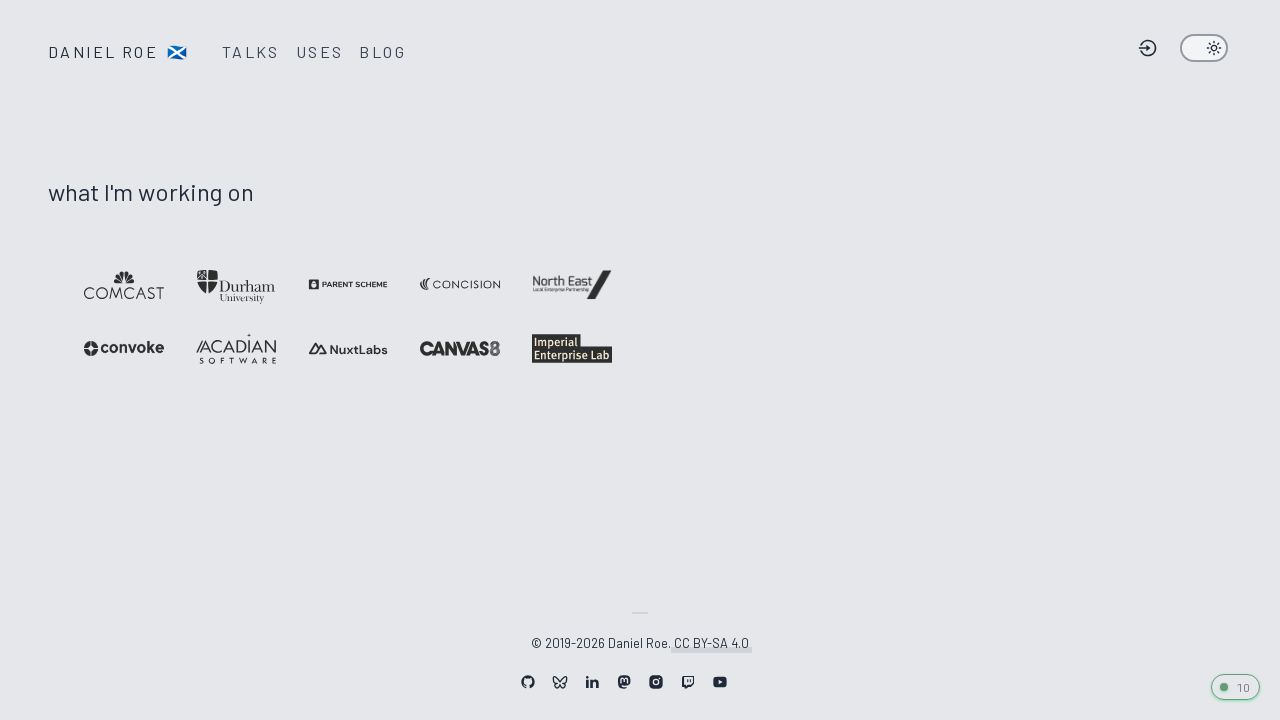

Located page title element
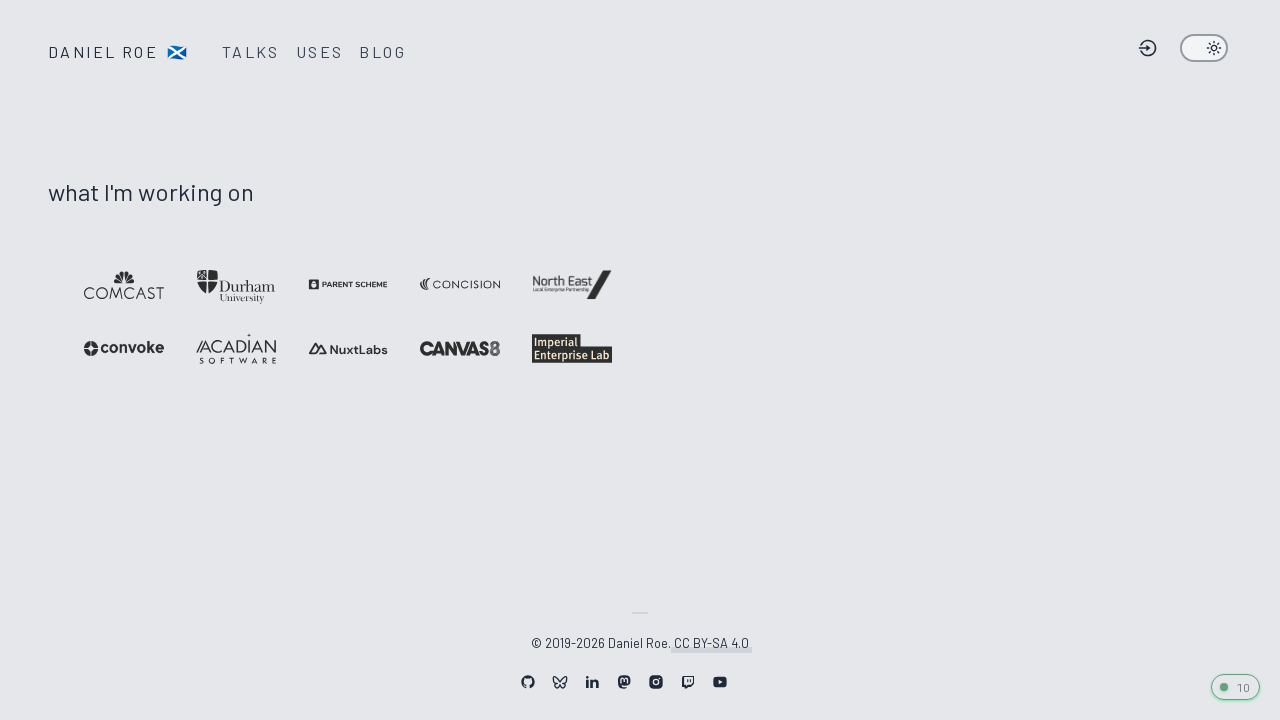

Verified page title contains 'Daniel Roe'
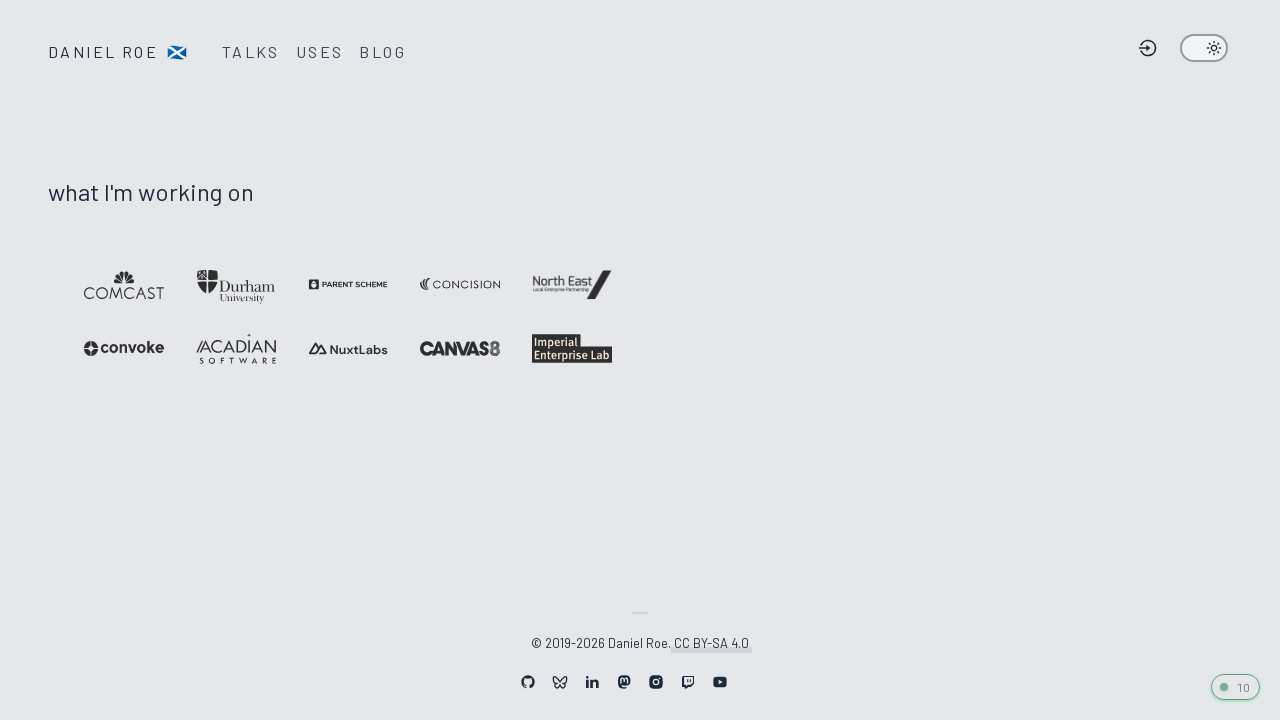

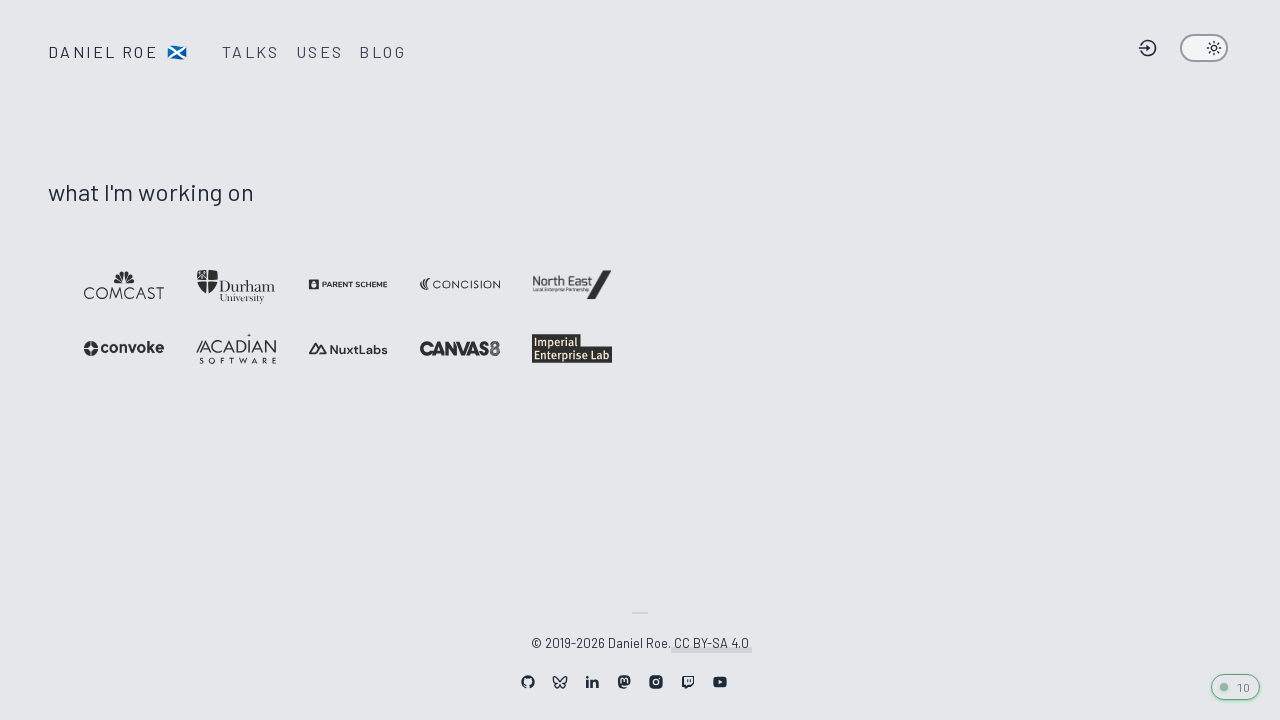